Verifies that after closing the ad popup, it does not reappear on subsequent page refreshes

Starting URL: https://the-internet.herokuapp.com/entry_ad

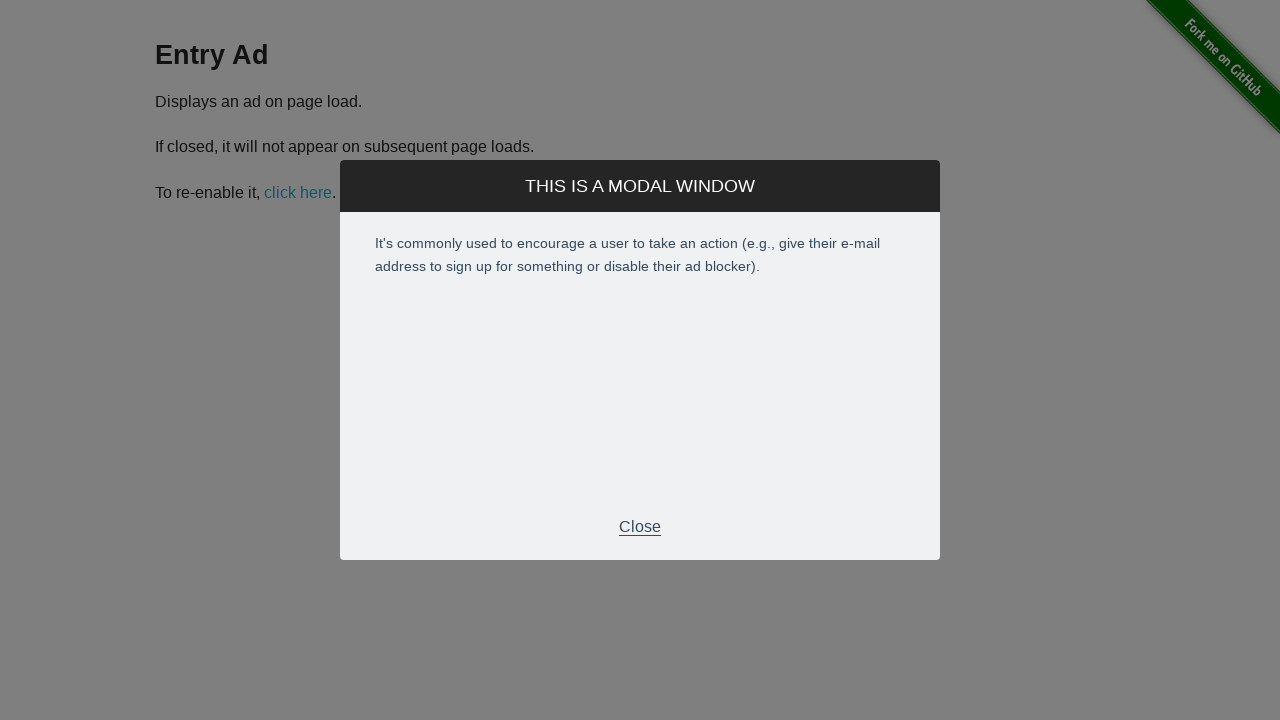

Ad popup displayed and visible
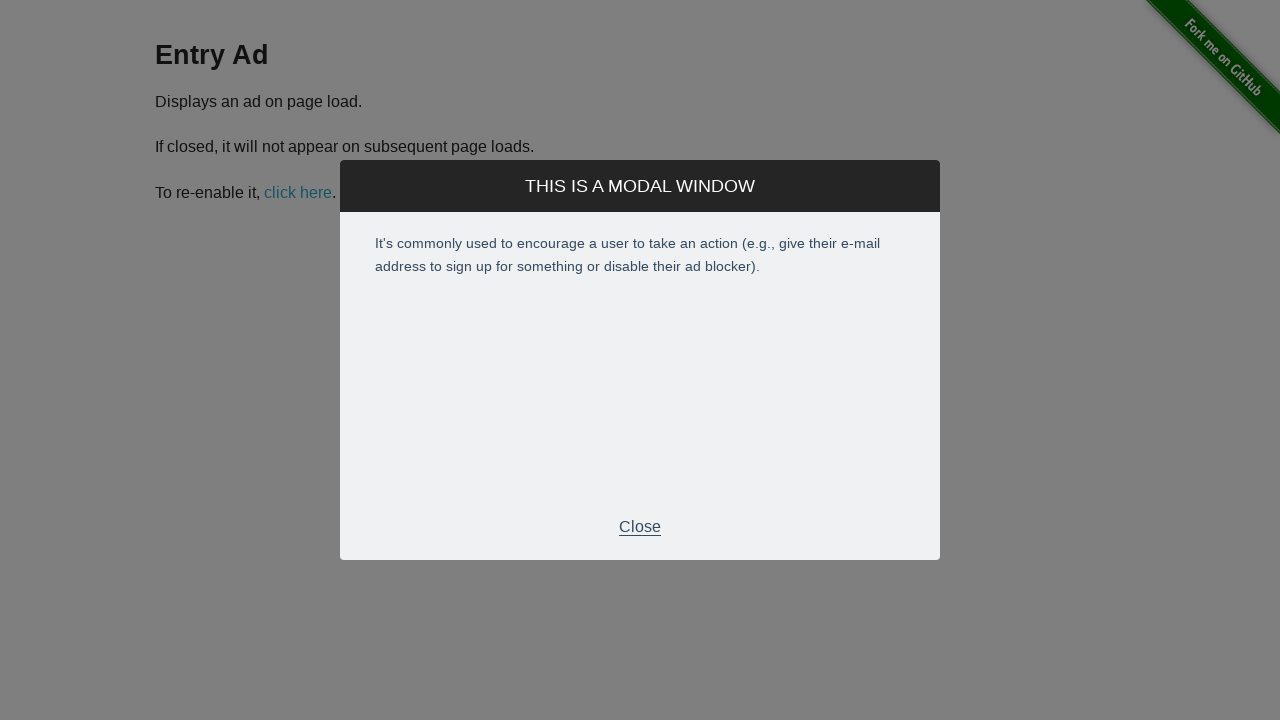

Clicked close button to dismiss ad popup at (640, 527) on div.modal-footer p
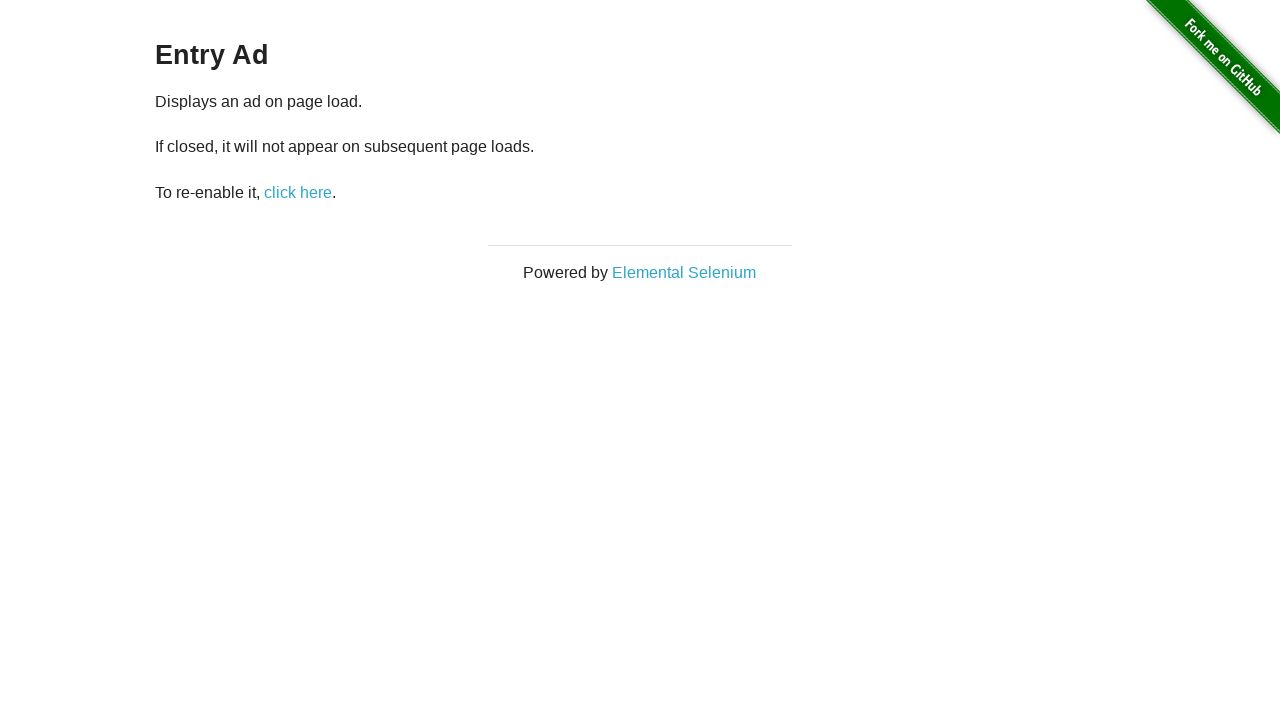

Waited 1 second for modal to disappear
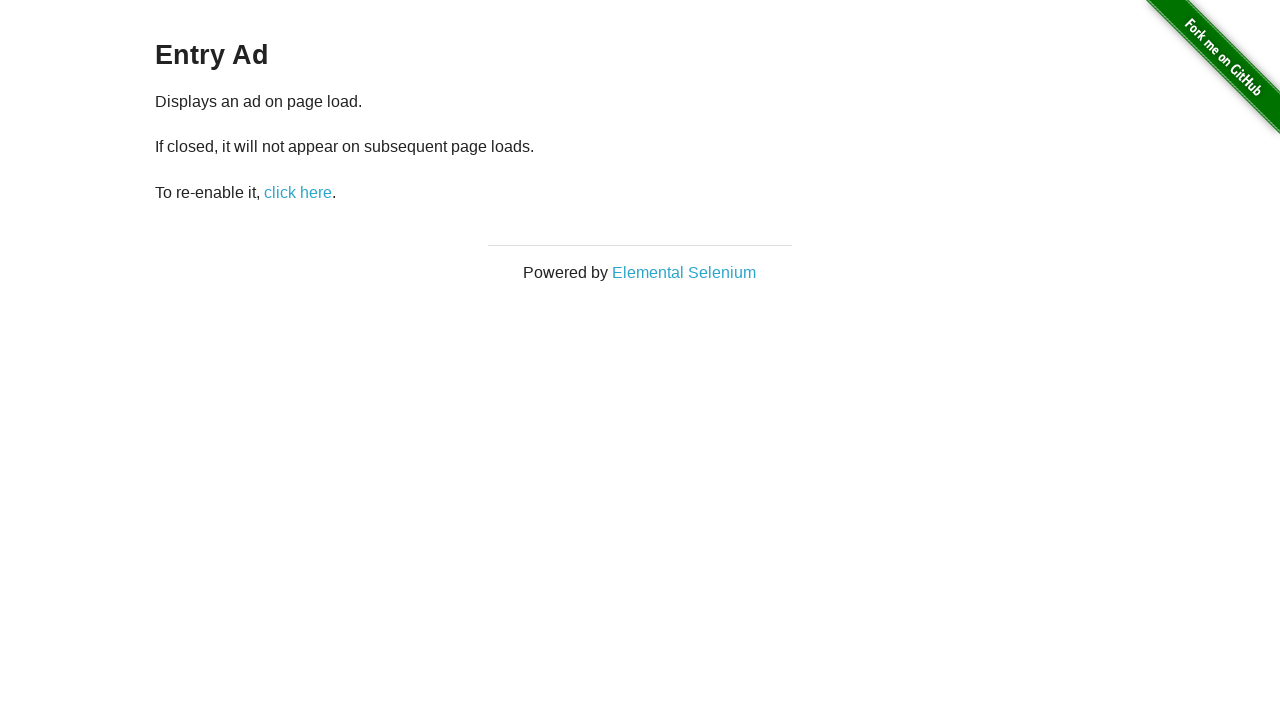

Verified ad popup is no longer visible after closing
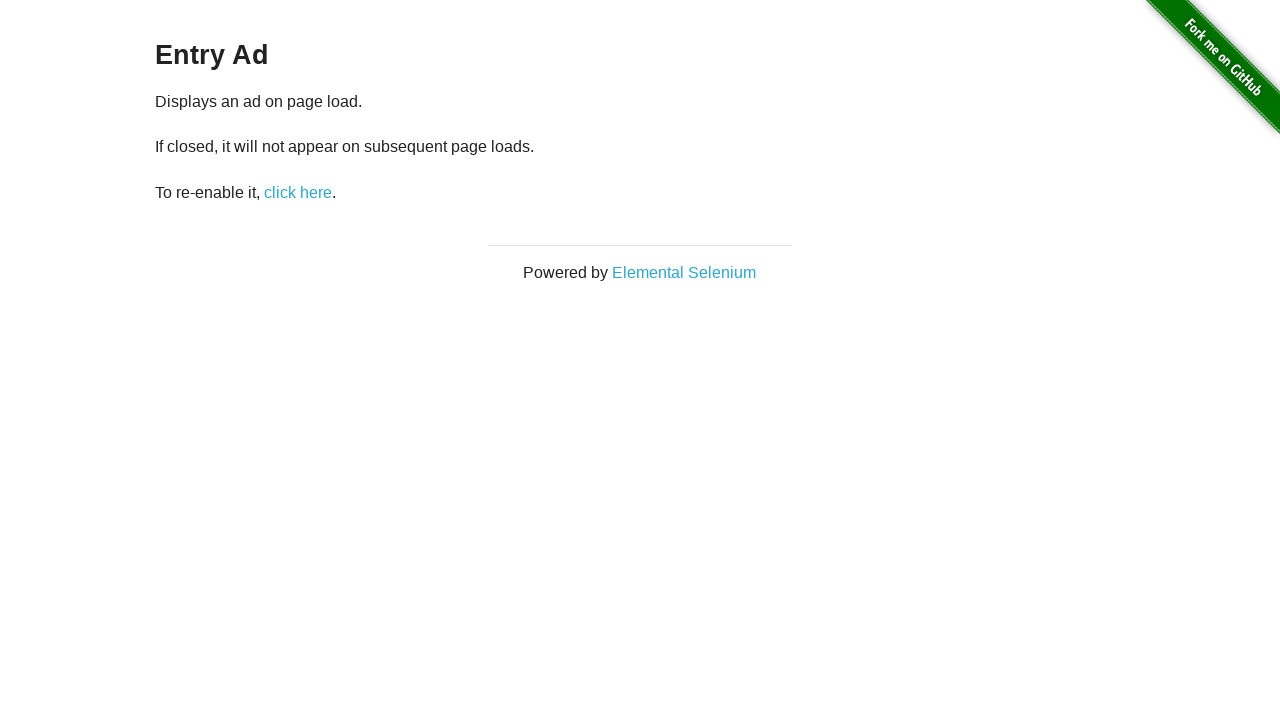

Reloaded page (refresh 1/5)
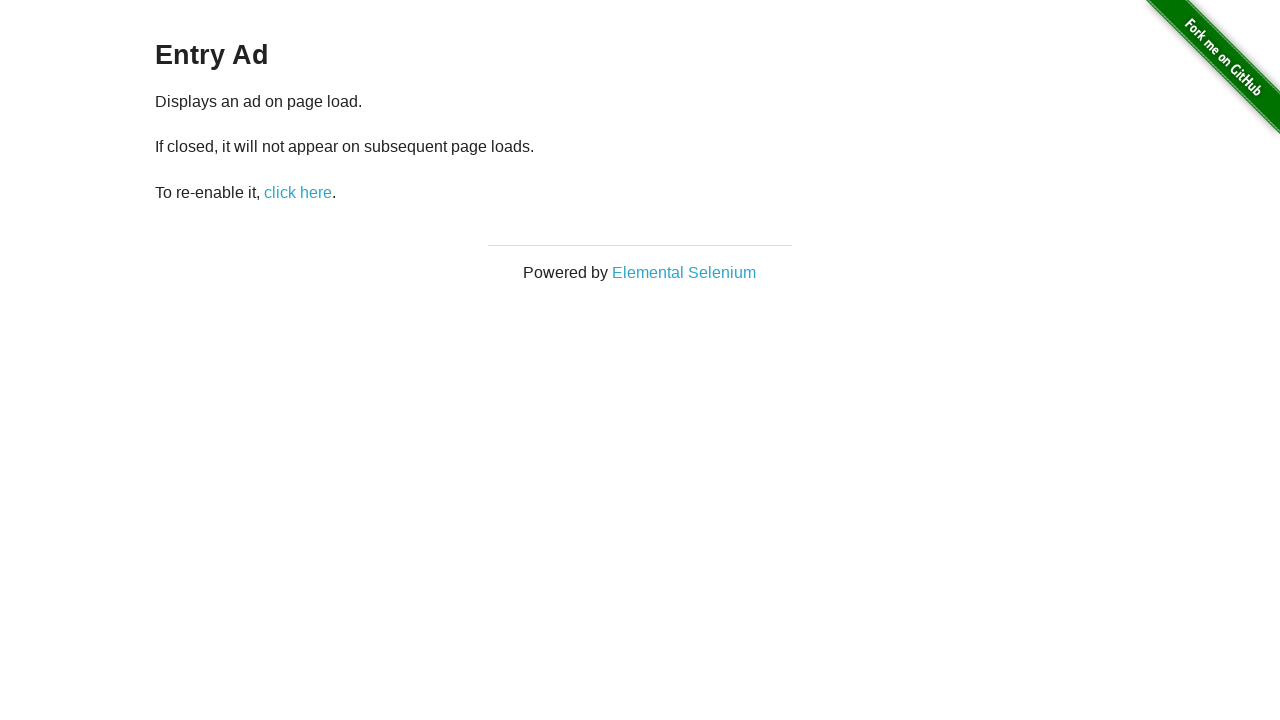

Waited 1 second after page refresh 1
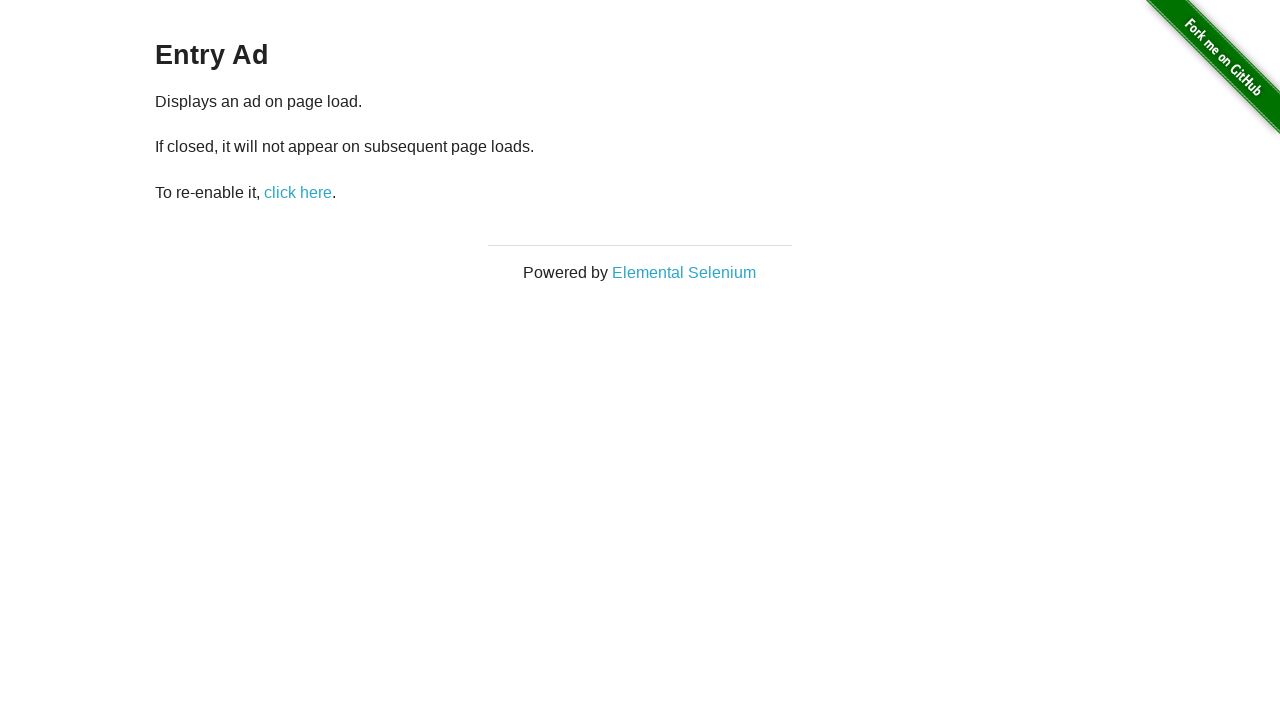

Verified ad popup does not reappear after refresh 1/5
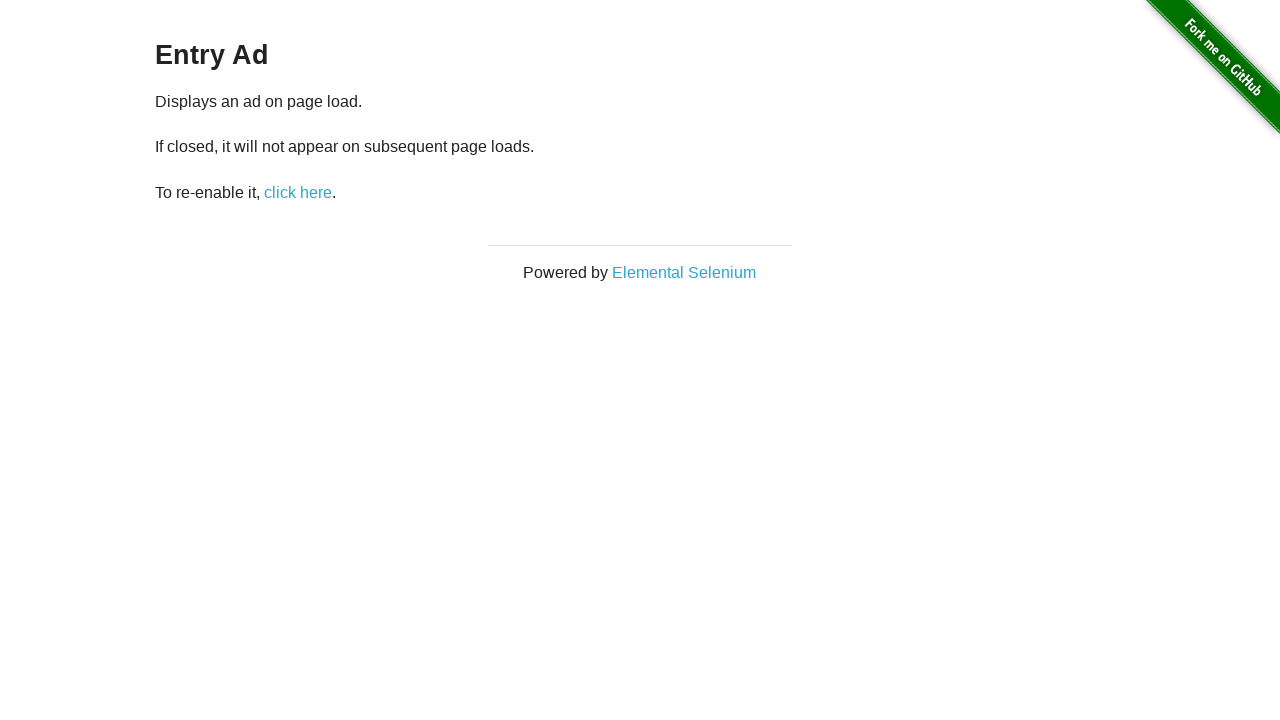

Reloaded page (refresh 2/5)
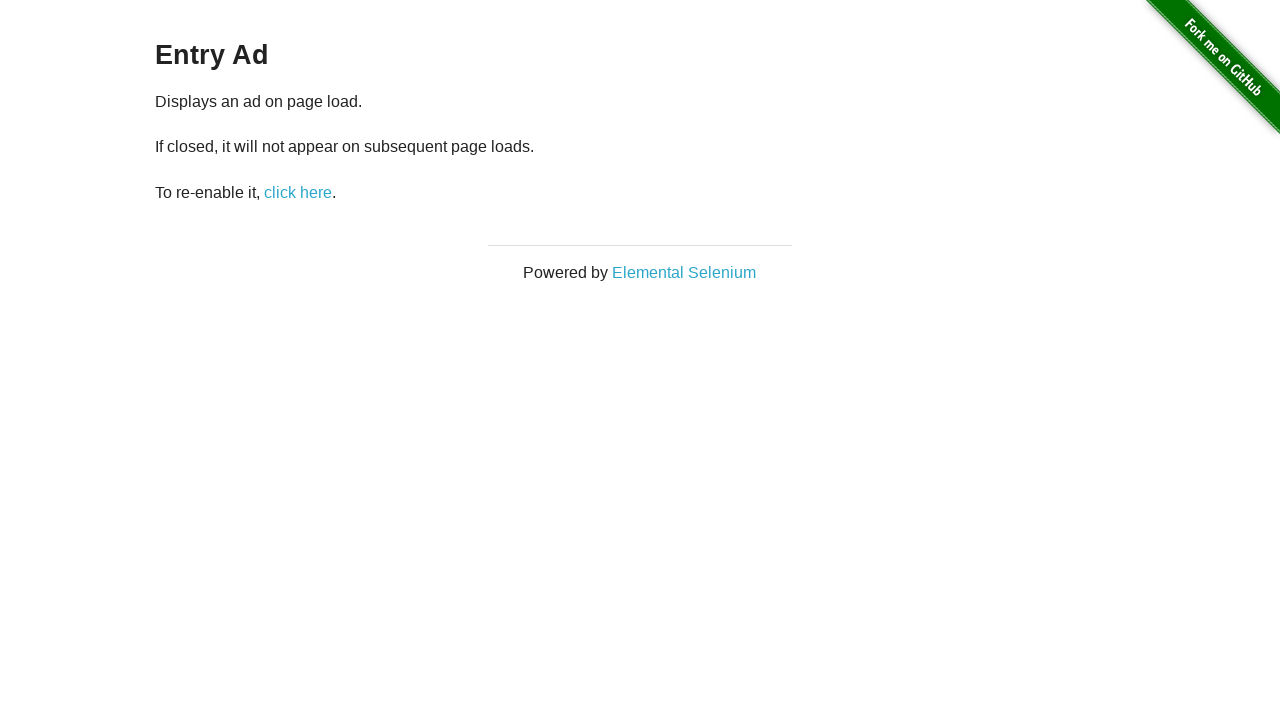

Waited 1 second after page refresh 2
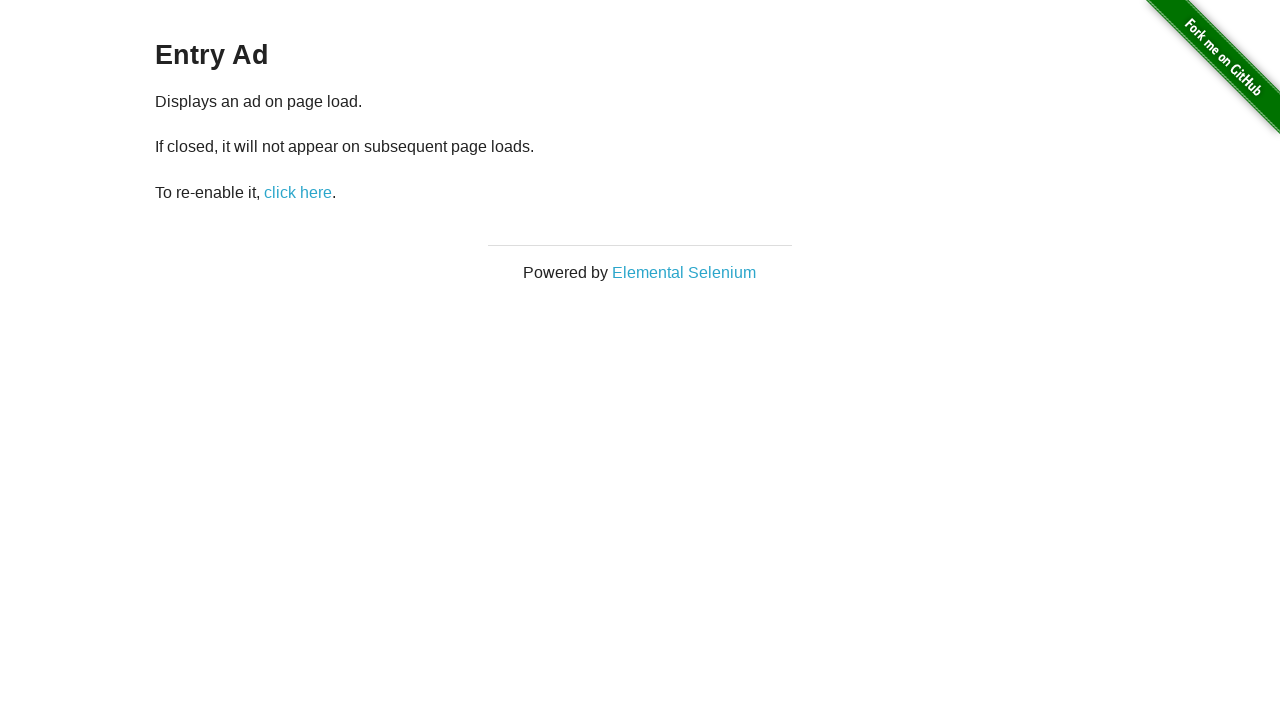

Verified ad popup does not reappear after refresh 2/5
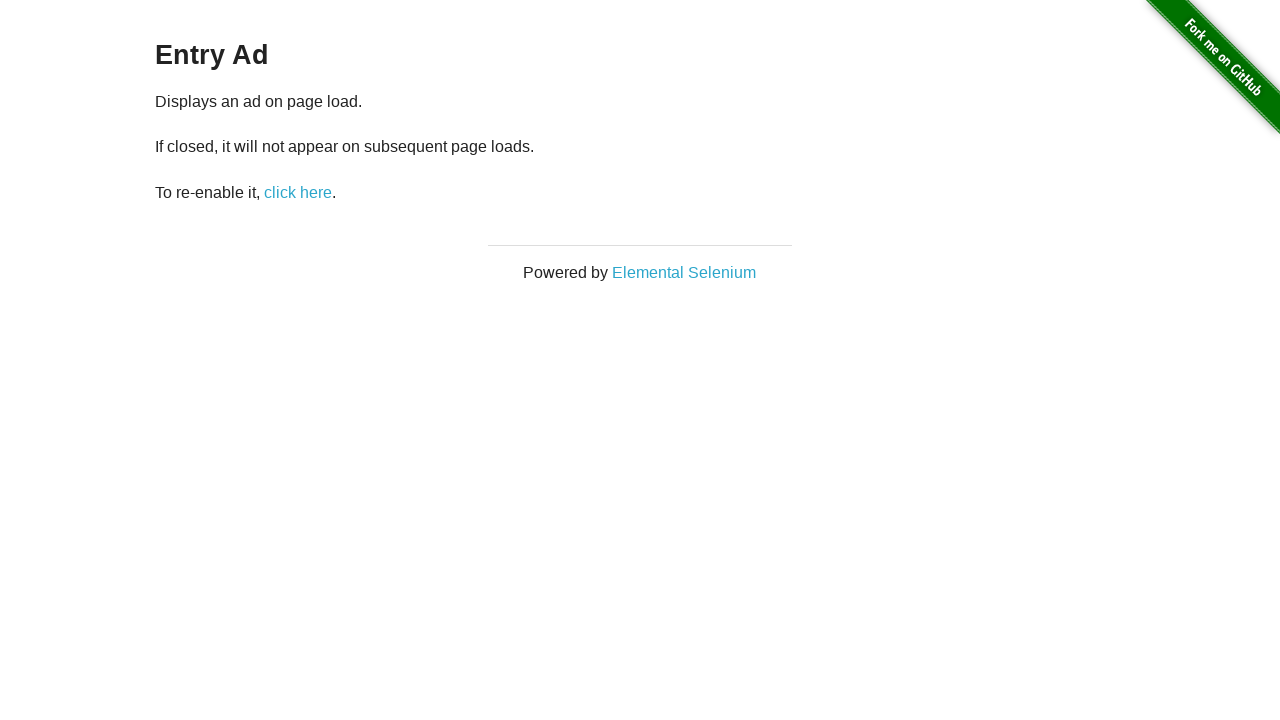

Reloaded page (refresh 3/5)
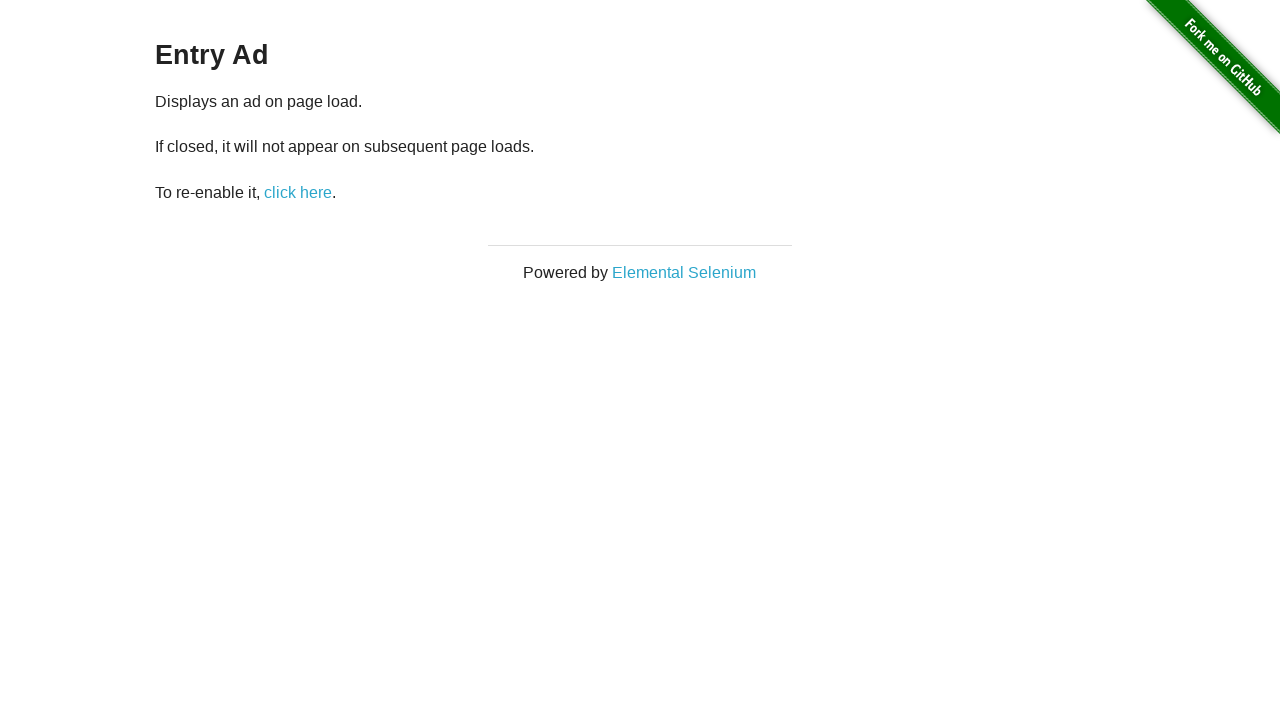

Waited 1 second after page refresh 3
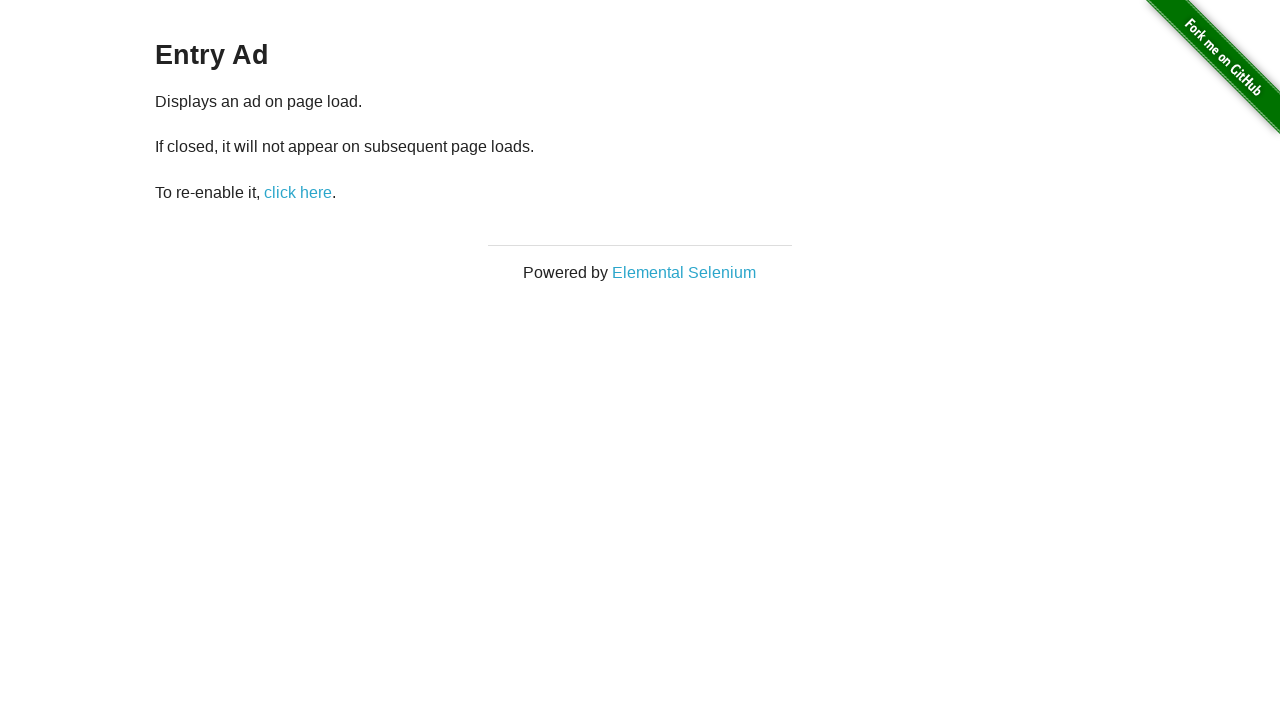

Verified ad popup does not reappear after refresh 3/5
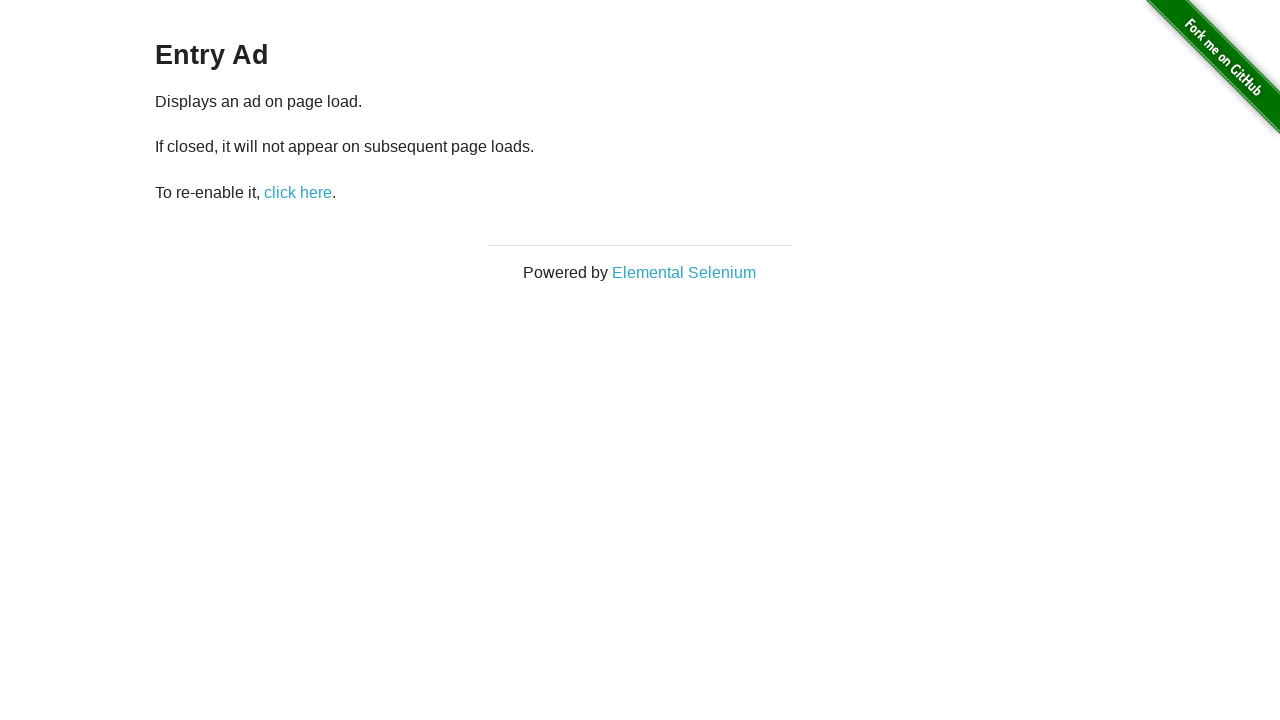

Reloaded page (refresh 4/5)
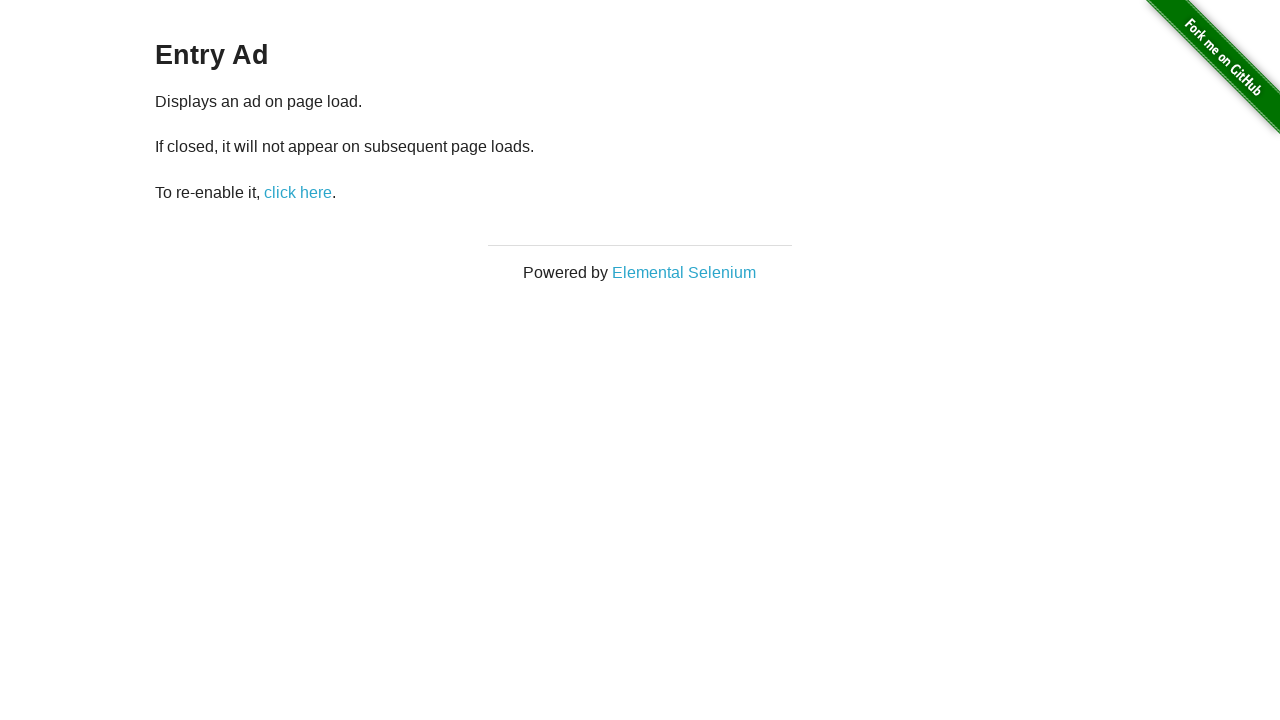

Waited 1 second after page refresh 4
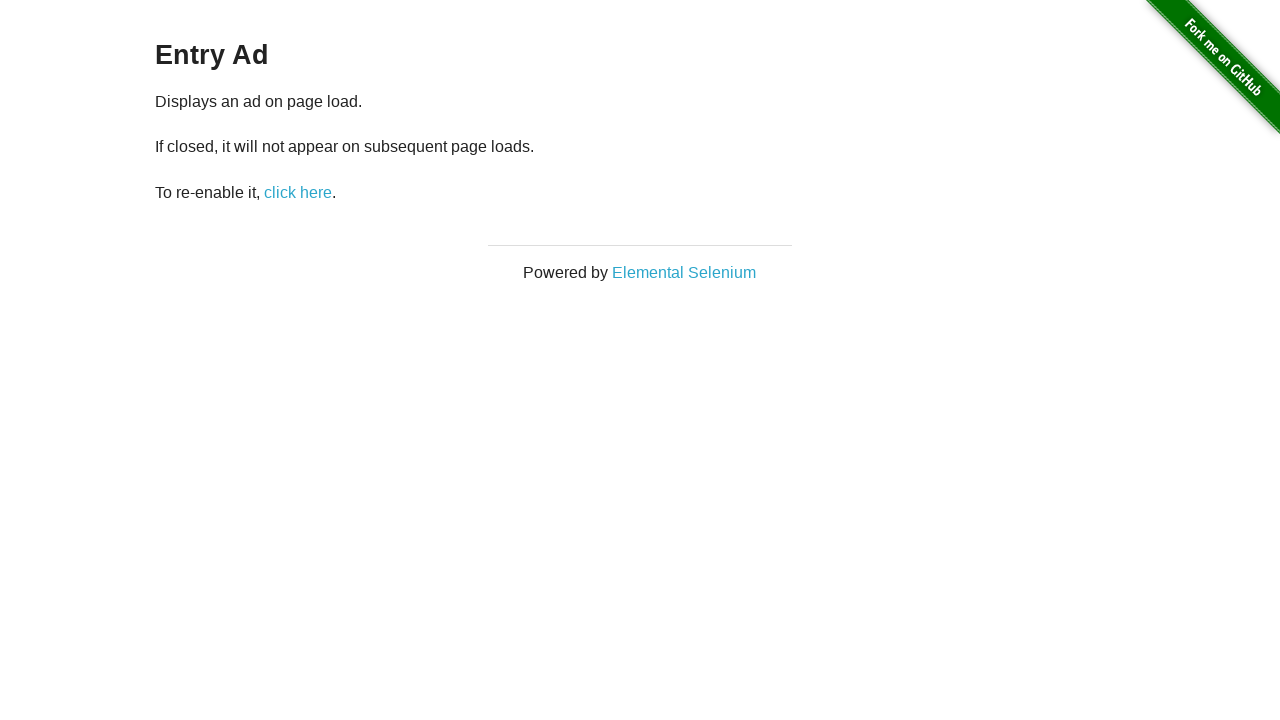

Verified ad popup does not reappear after refresh 4/5
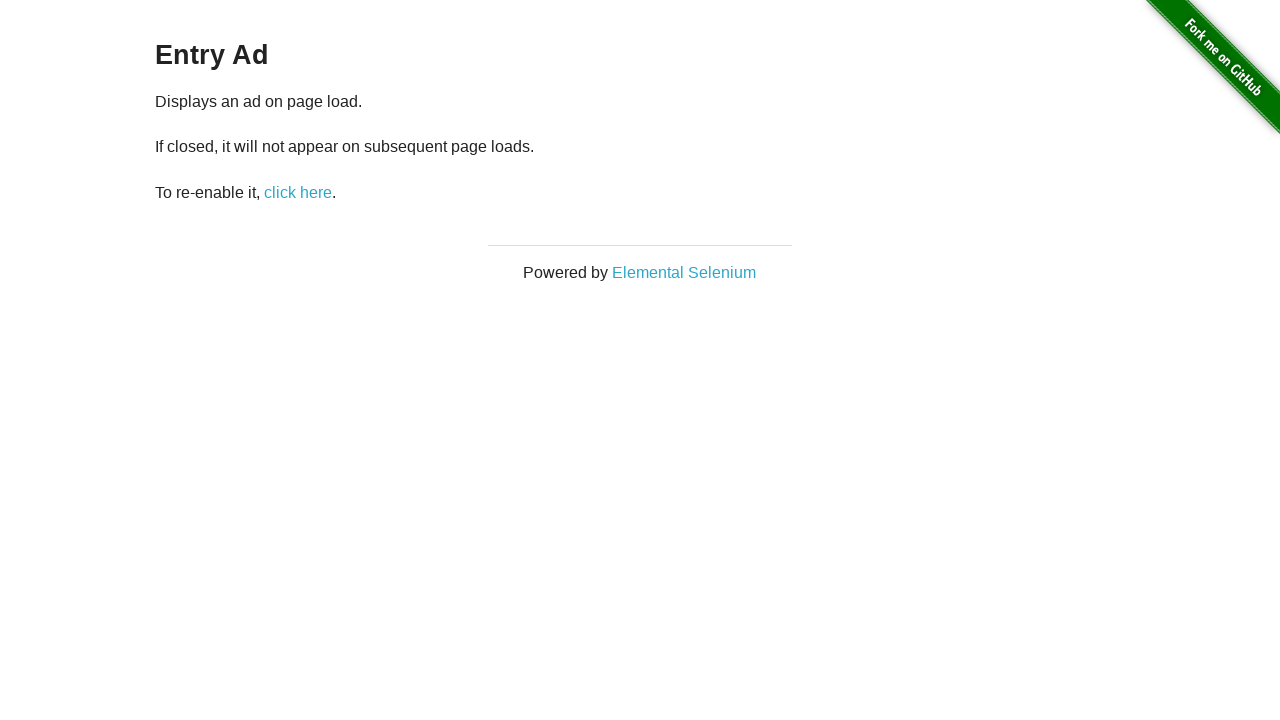

Reloaded page (refresh 5/5)
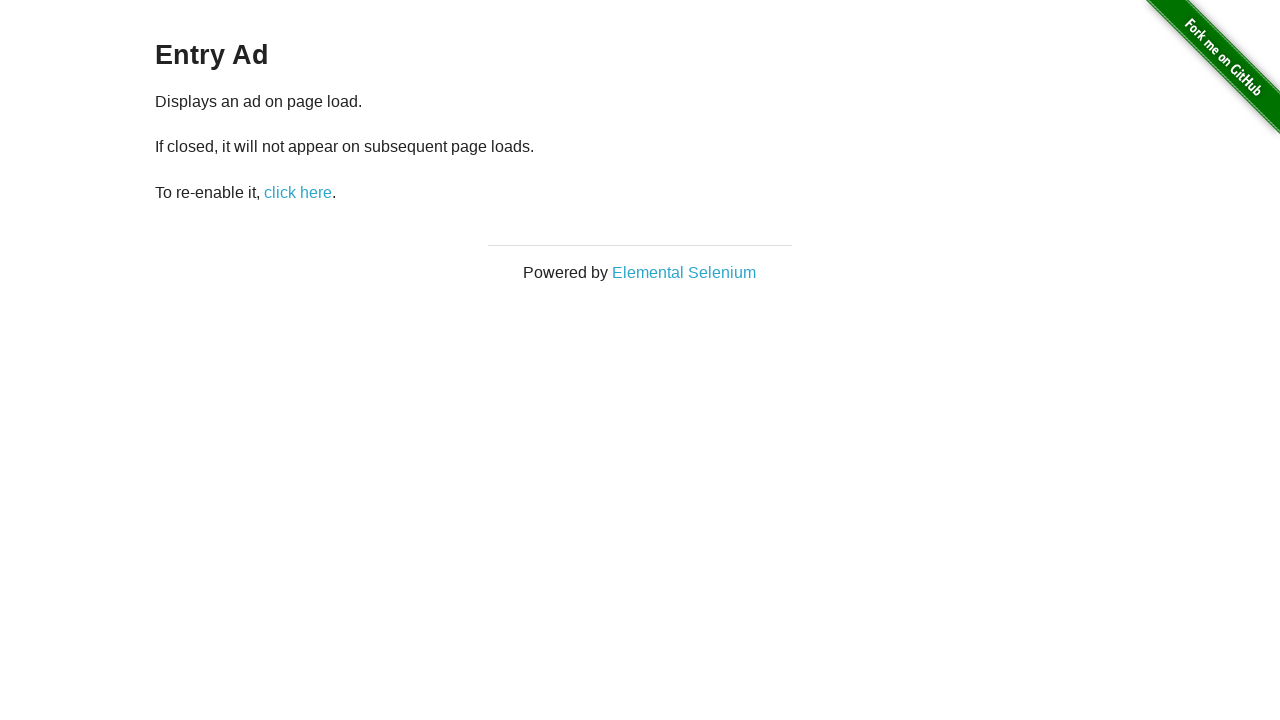

Waited 1 second after page refresh 5
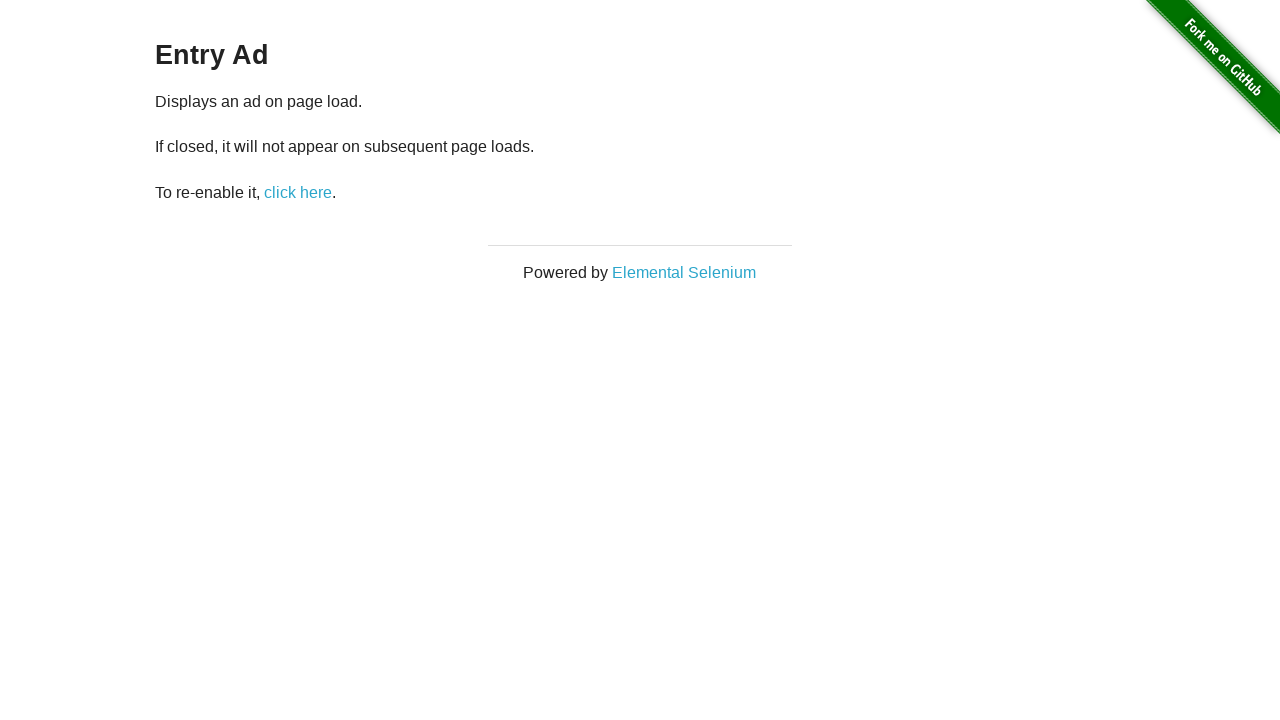

Verified ad popup does not reappear after refresh 5/5
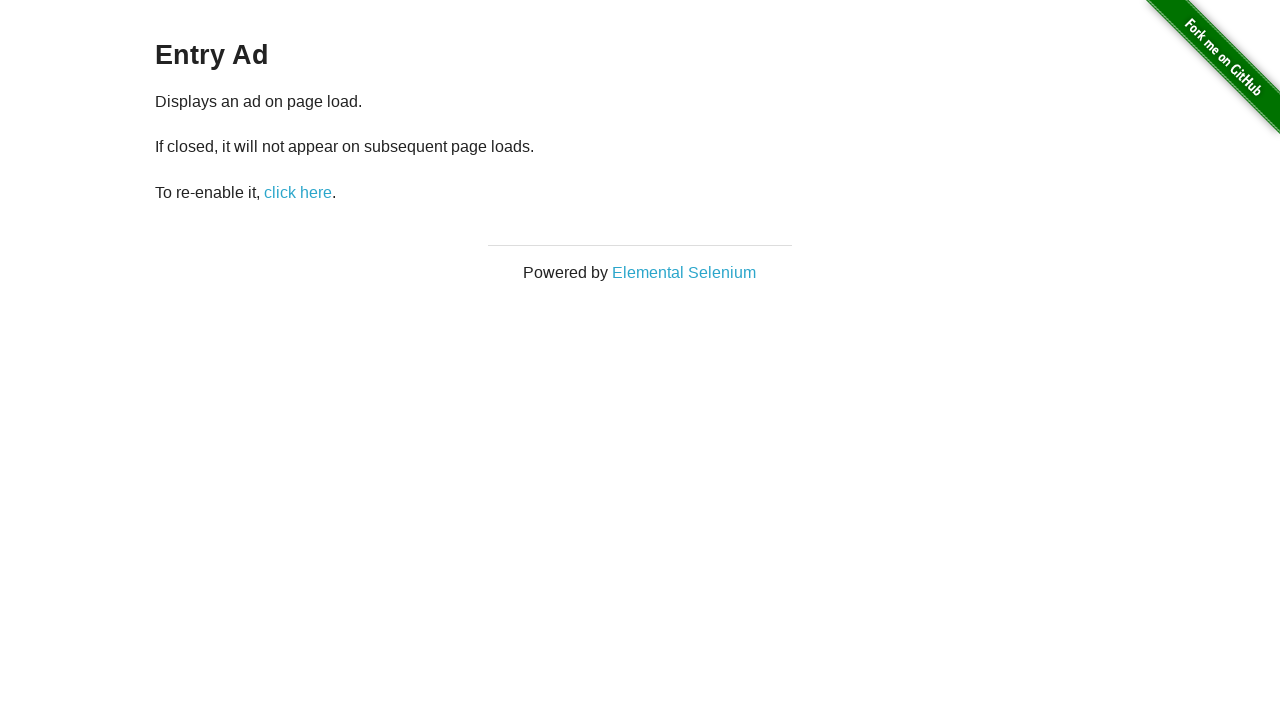

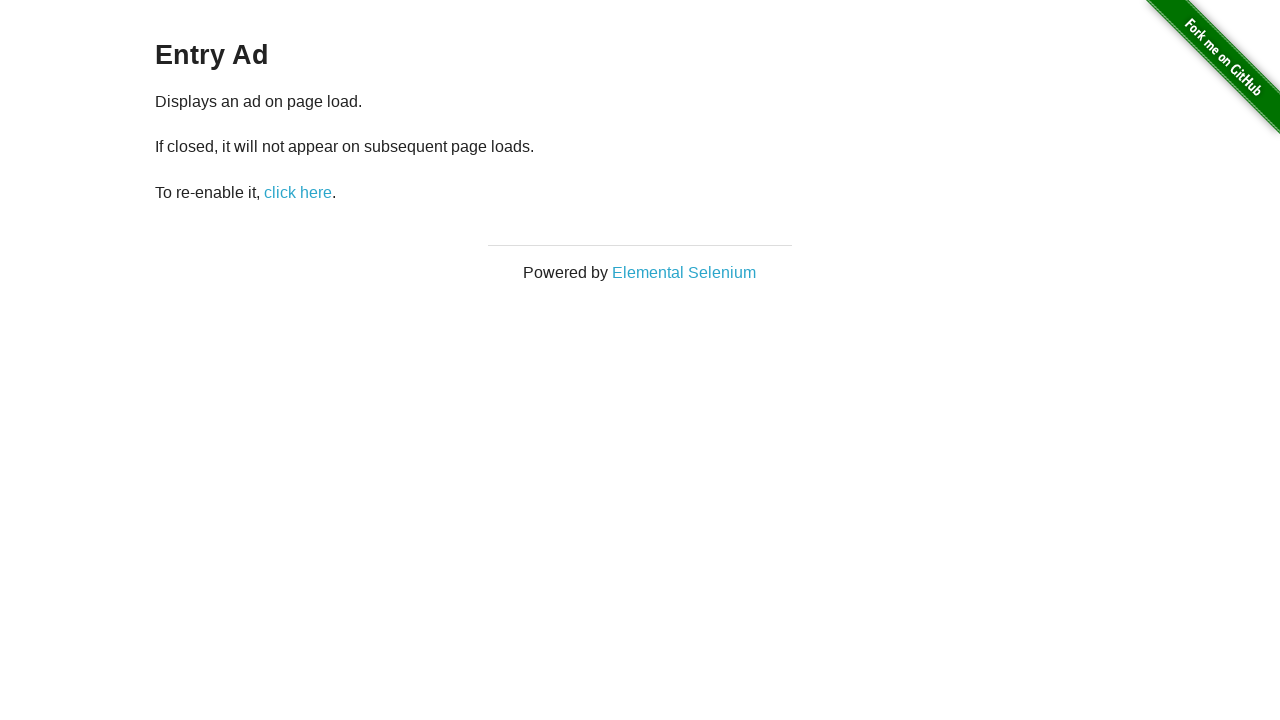